Tests form input by filling the first name field with a given value

Starting URL: https://formy-project.herokuapp.com/form

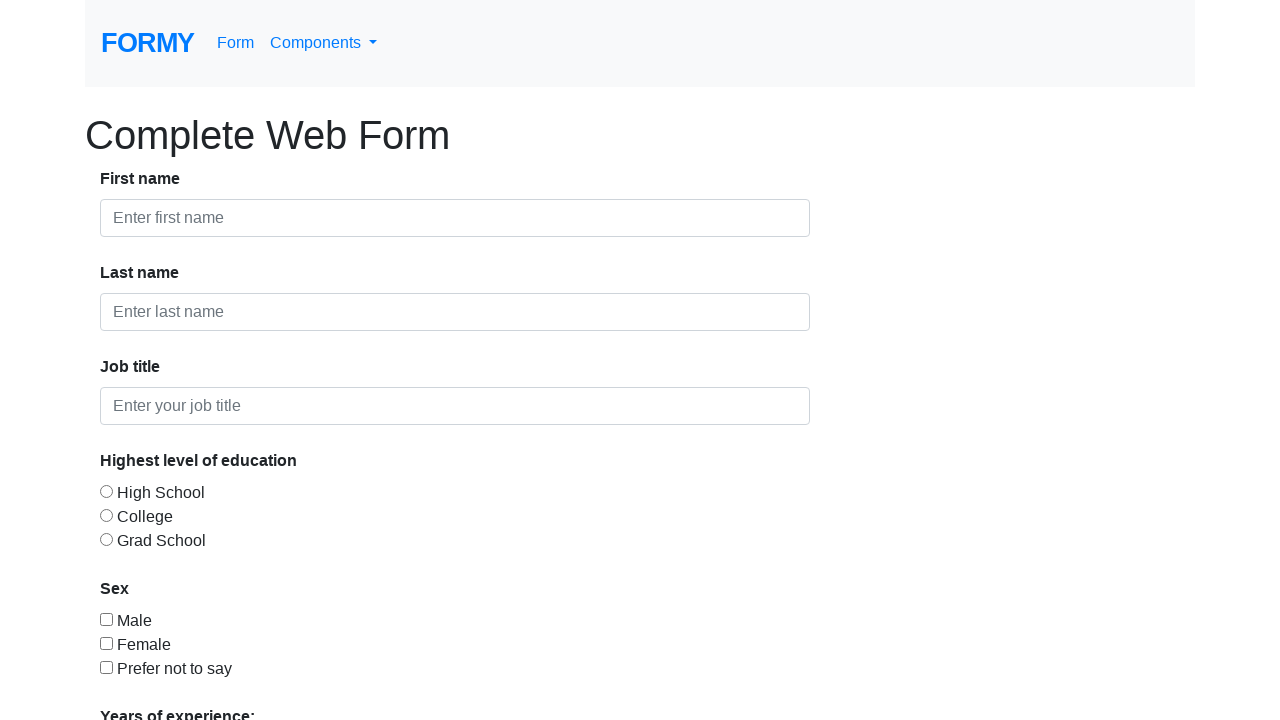

Filled first name field with 'Ciprian' on #first-name
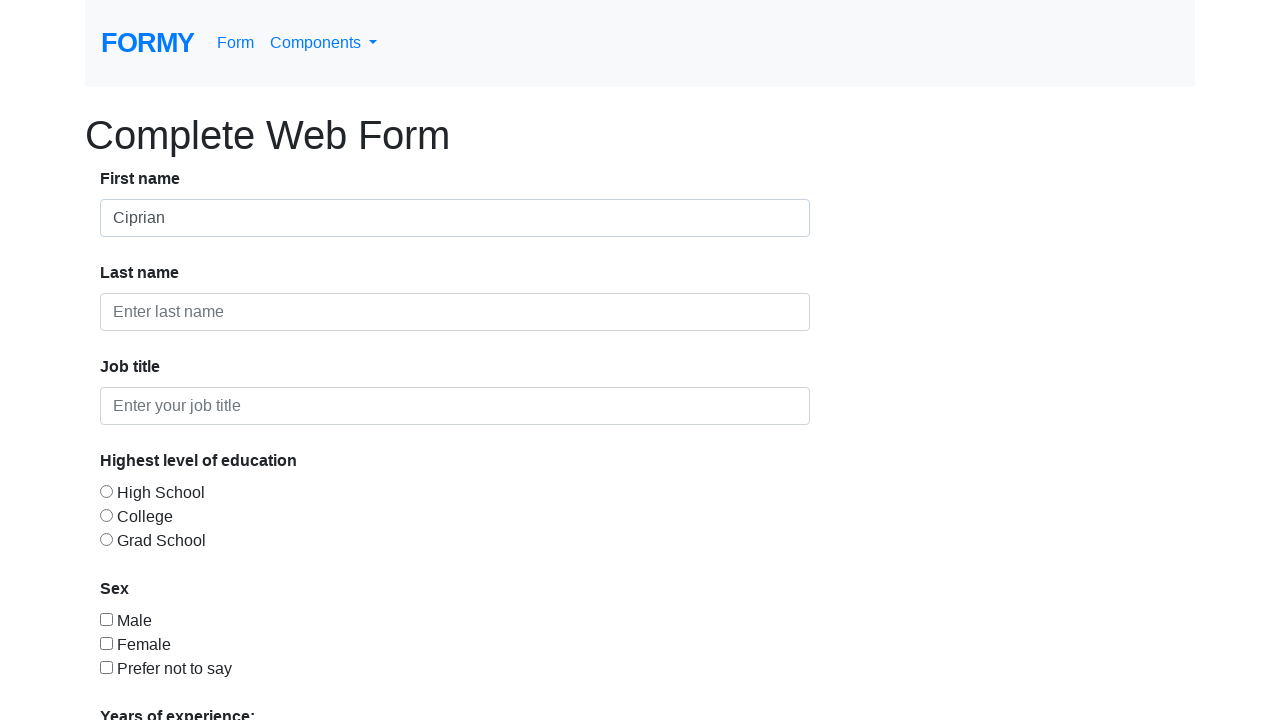

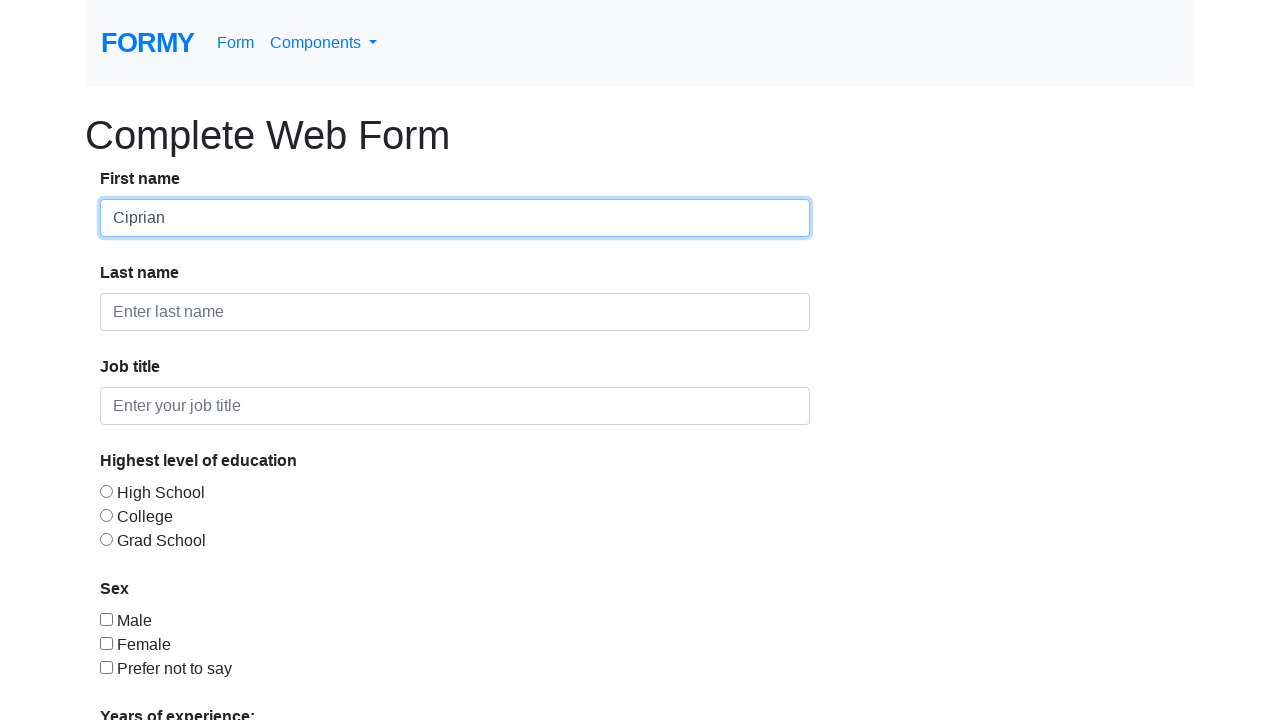